Verifies that clicking on the logo from the sign-in page navigates the user back to the main OpenWeatherMap homepage

Starting URL: https://home.openweathermap.org/users/sign_in

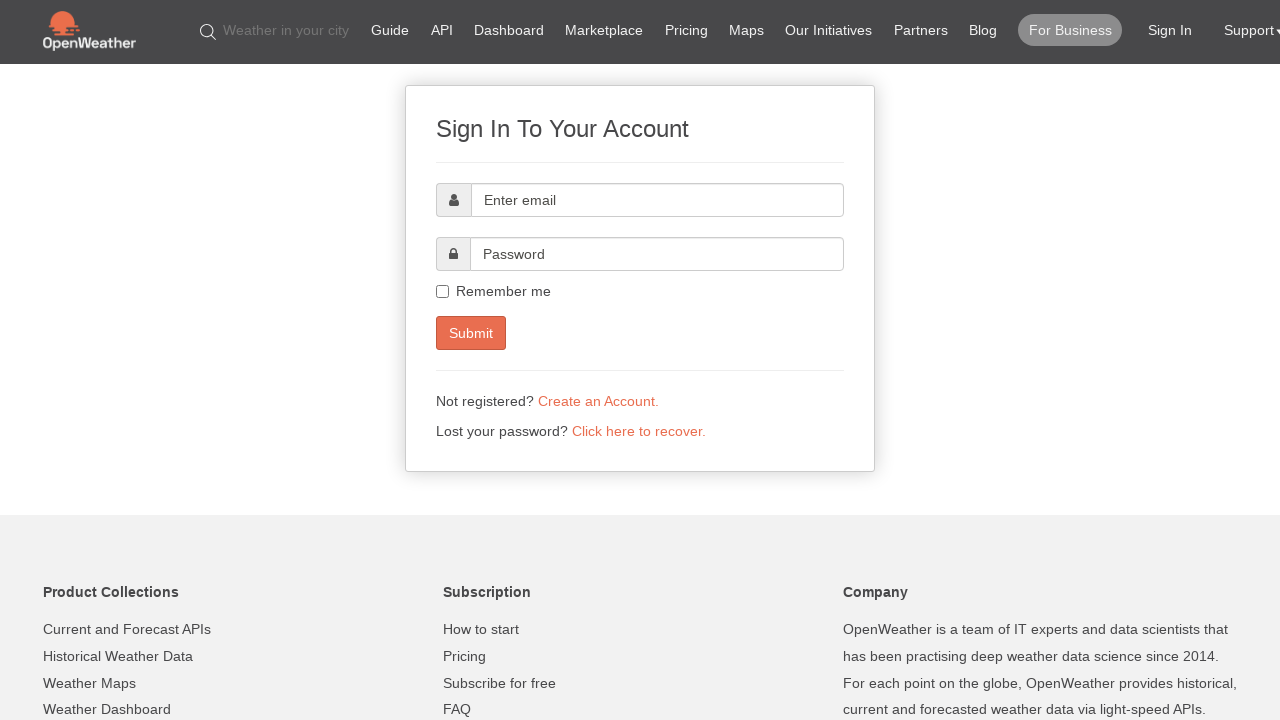

Clicked on the OpenWeatherMap logo from the sign-in page at (89, 31) on #first-level-nav > li.logo > a > img
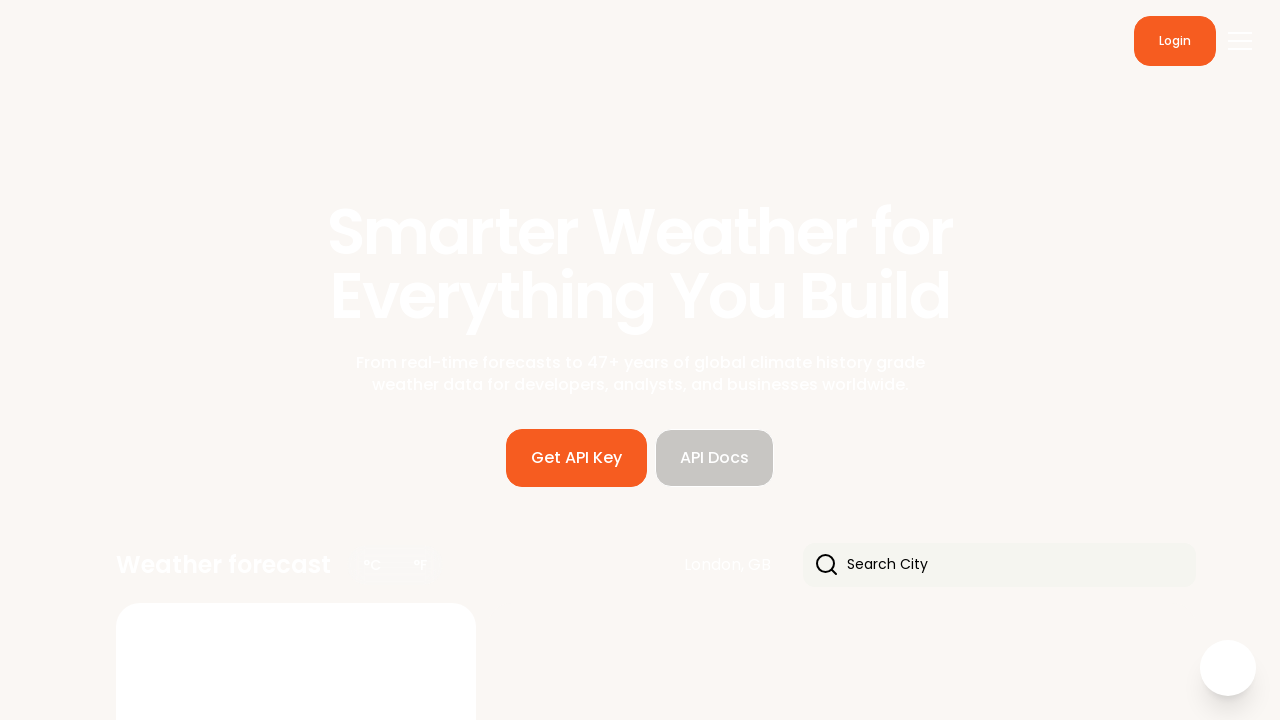

Navigation to OpenWeatherMap homepage completed and URL verified
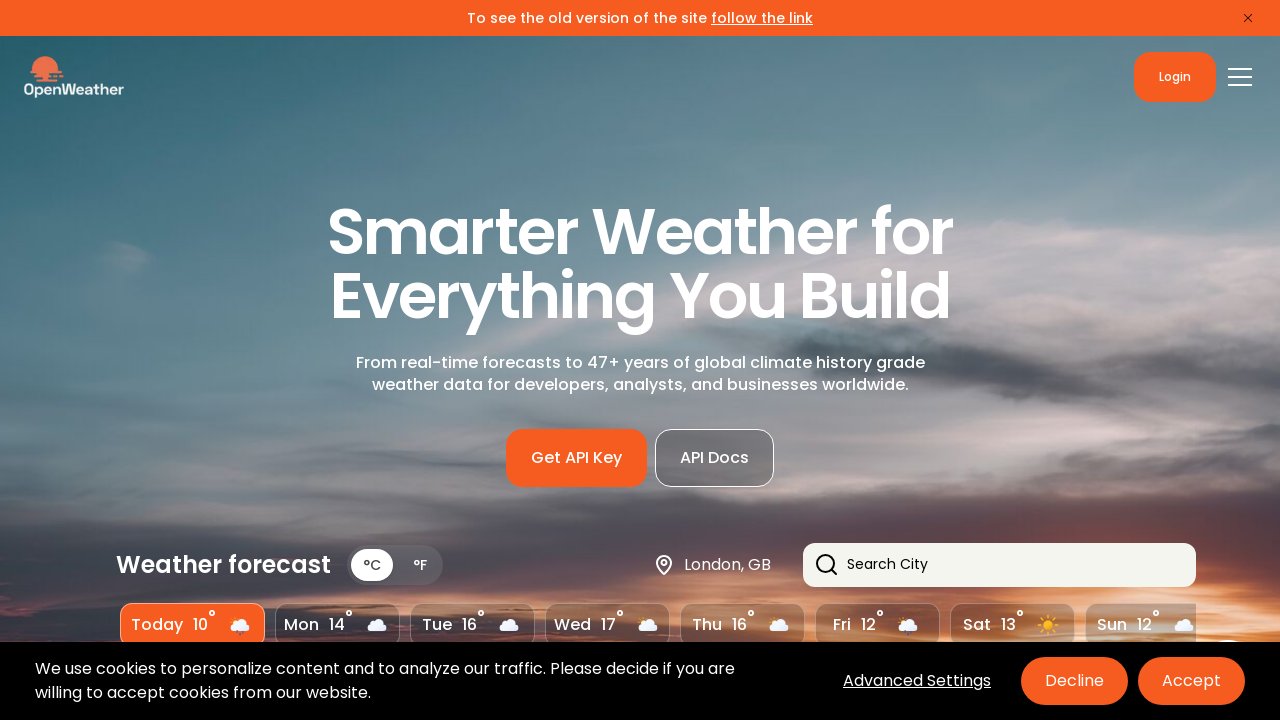

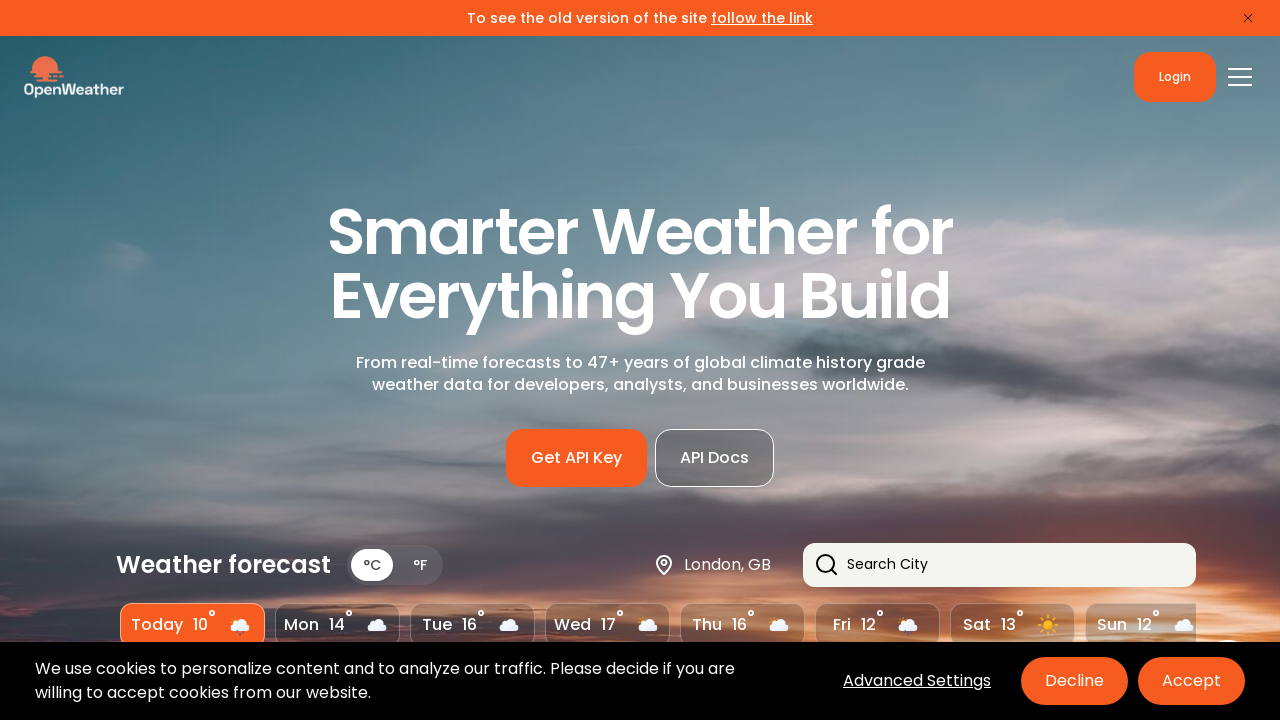